Tests JavaScript alert handling by clicking a button that triggers a JS alert, accepting it, and verifying the result message.

Starting URL: https://automationfc.github.io/basic-form/index.html

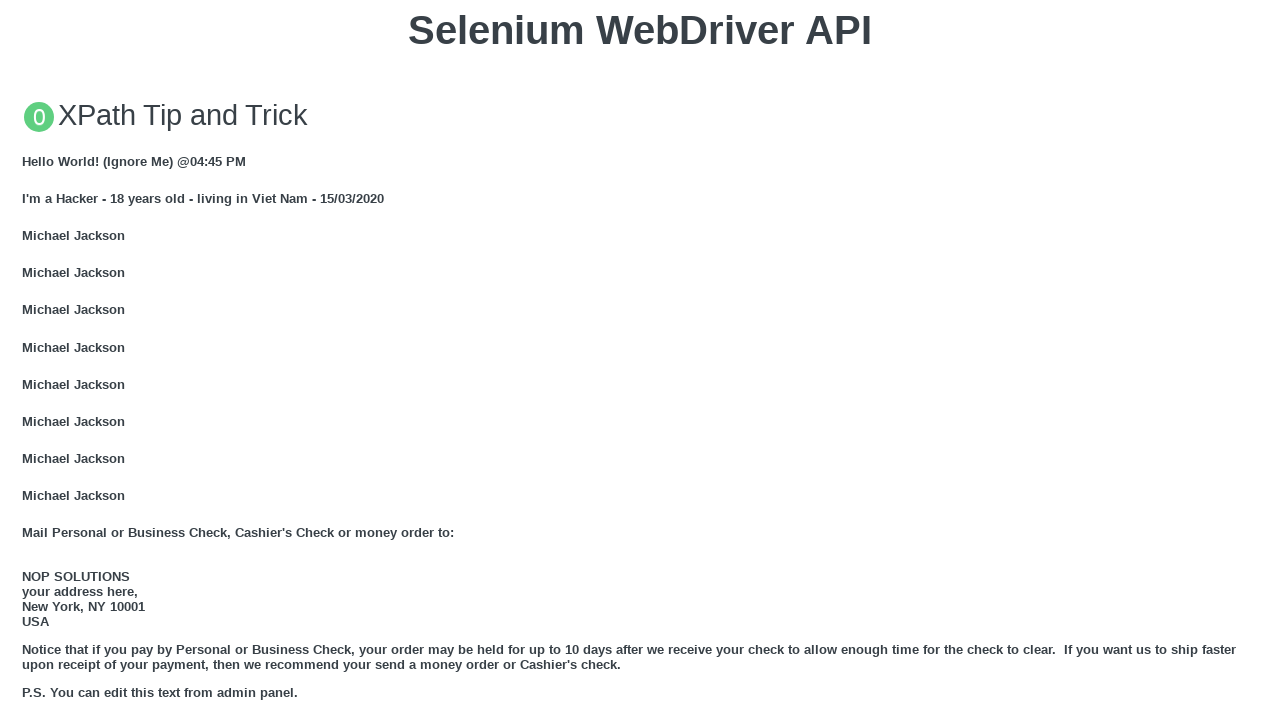

Clicked button to trigger JS Alert at (640, 360) on xpath=//button[text()='Click for JS Alert']
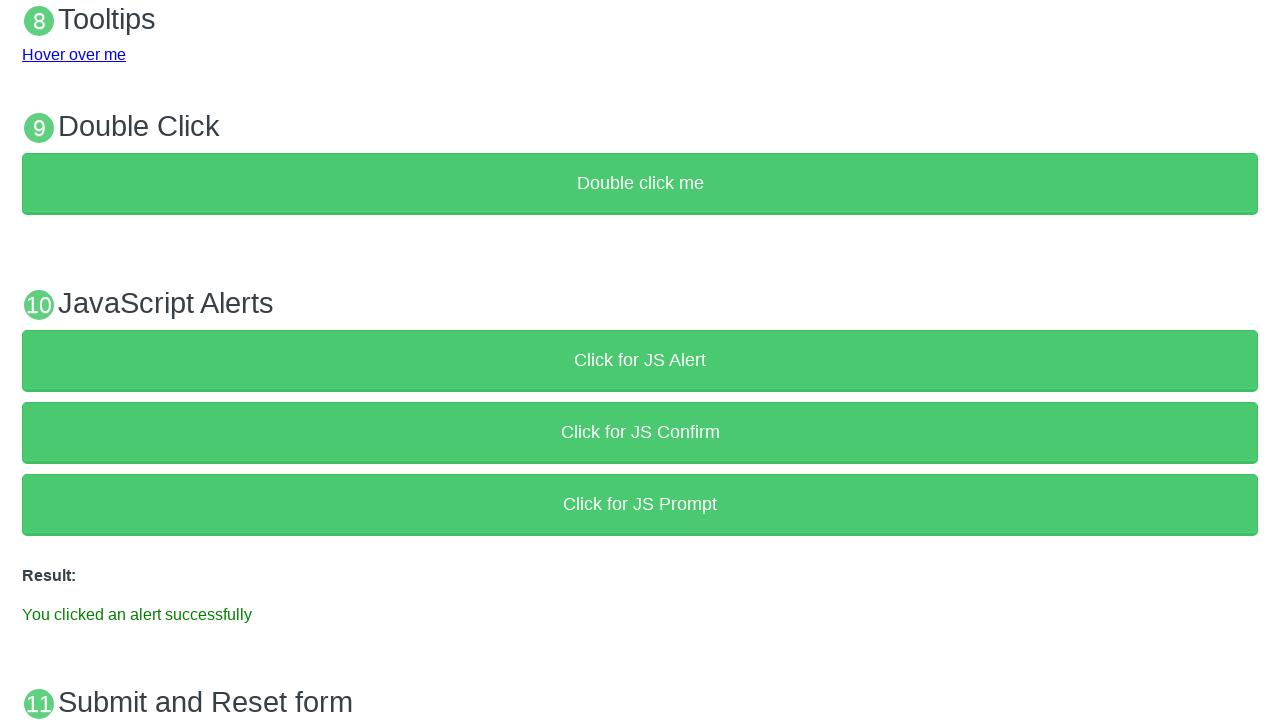

Set up dialog handler to accept alert
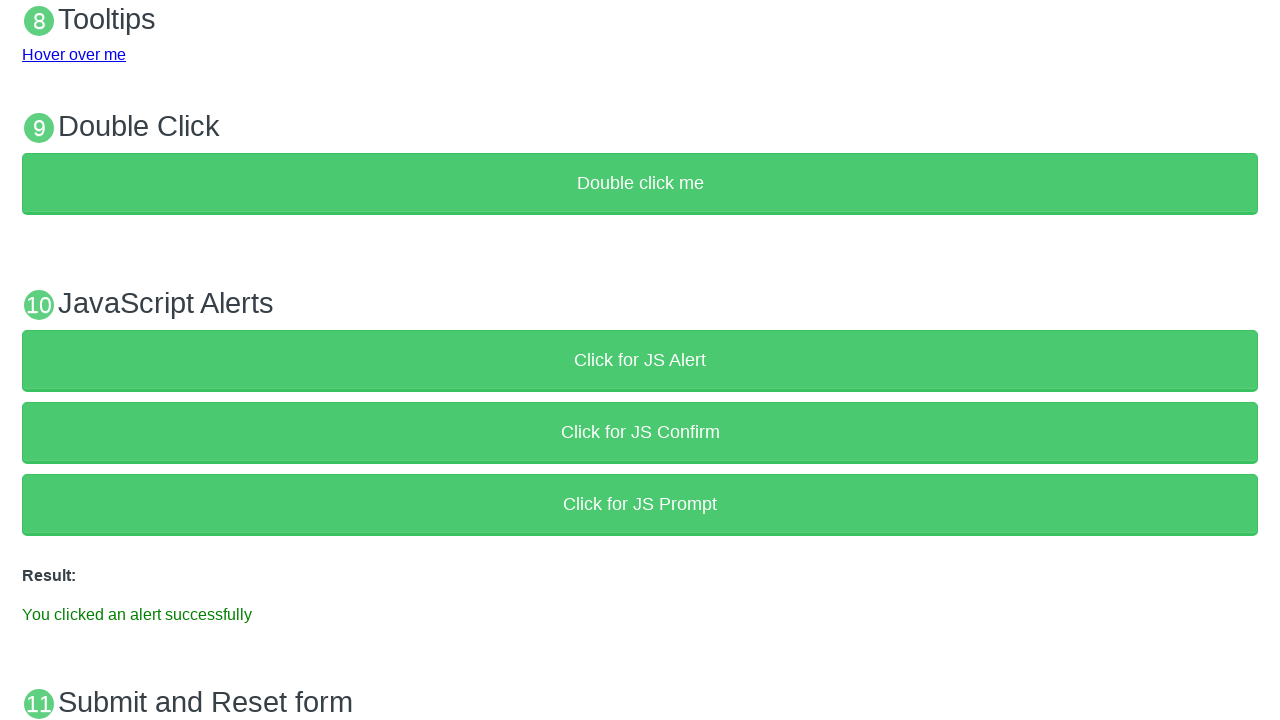

Alert was accepted and result message appeared
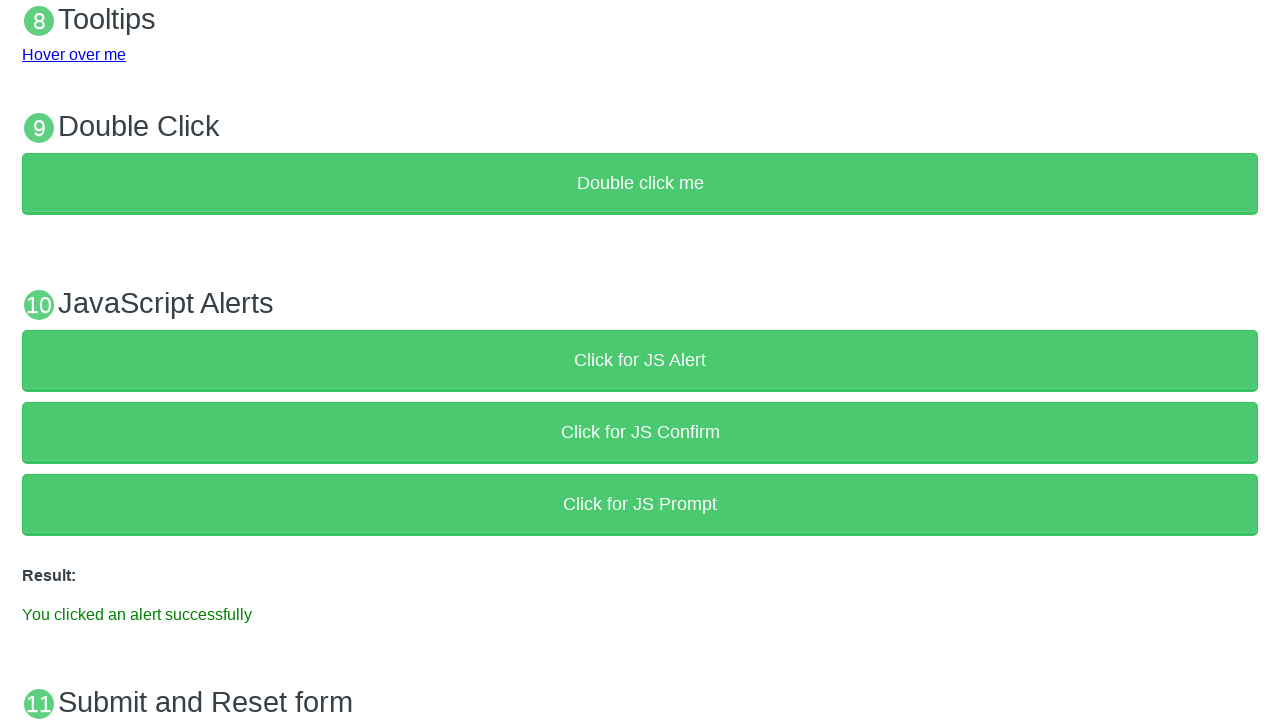

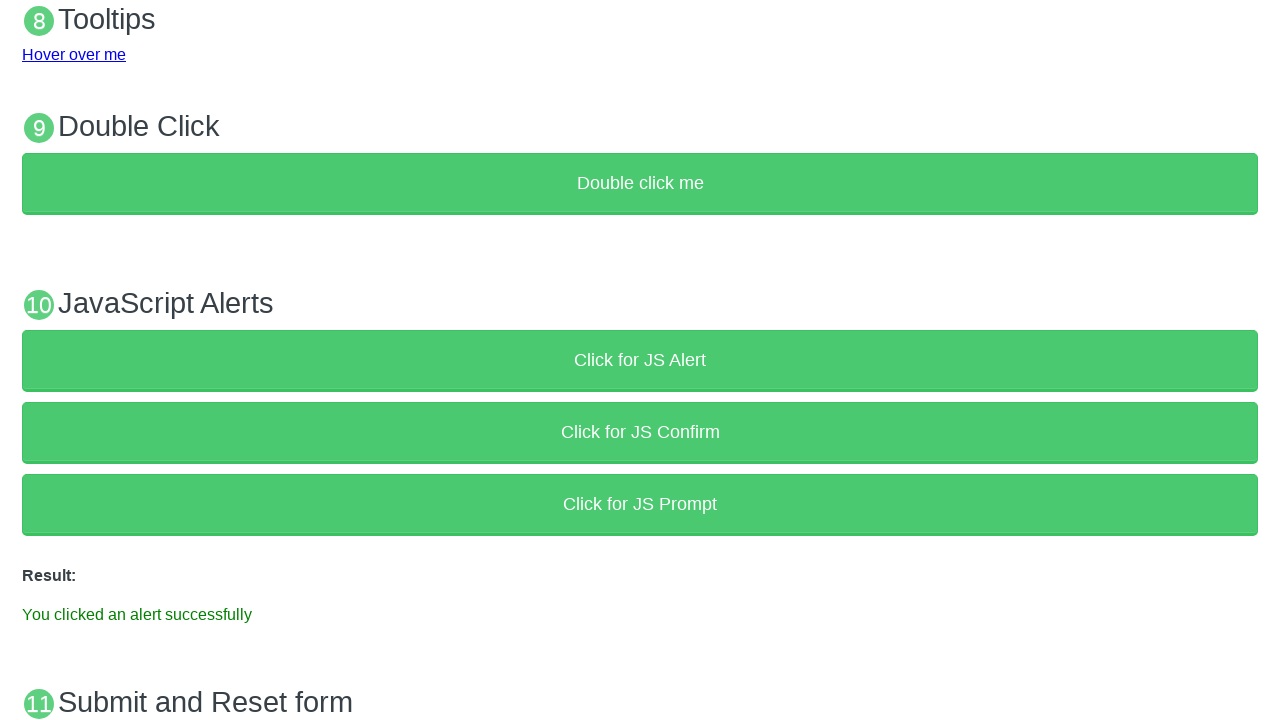